Tests keyboard shortcuts for copy and paste operations by selecting text and using keyboard commands

Starting URL: https://selenium.dev/selenium/web/single_text_input.html

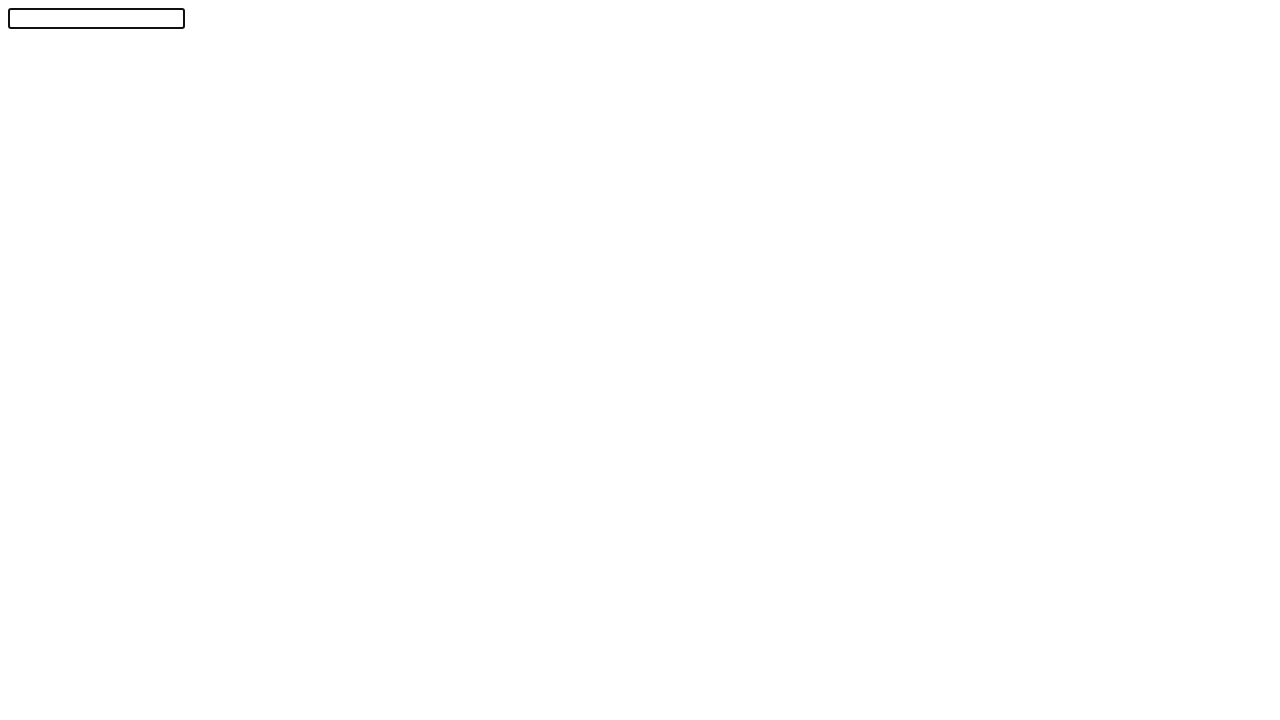

Typed 'Selenium!' into the text input field
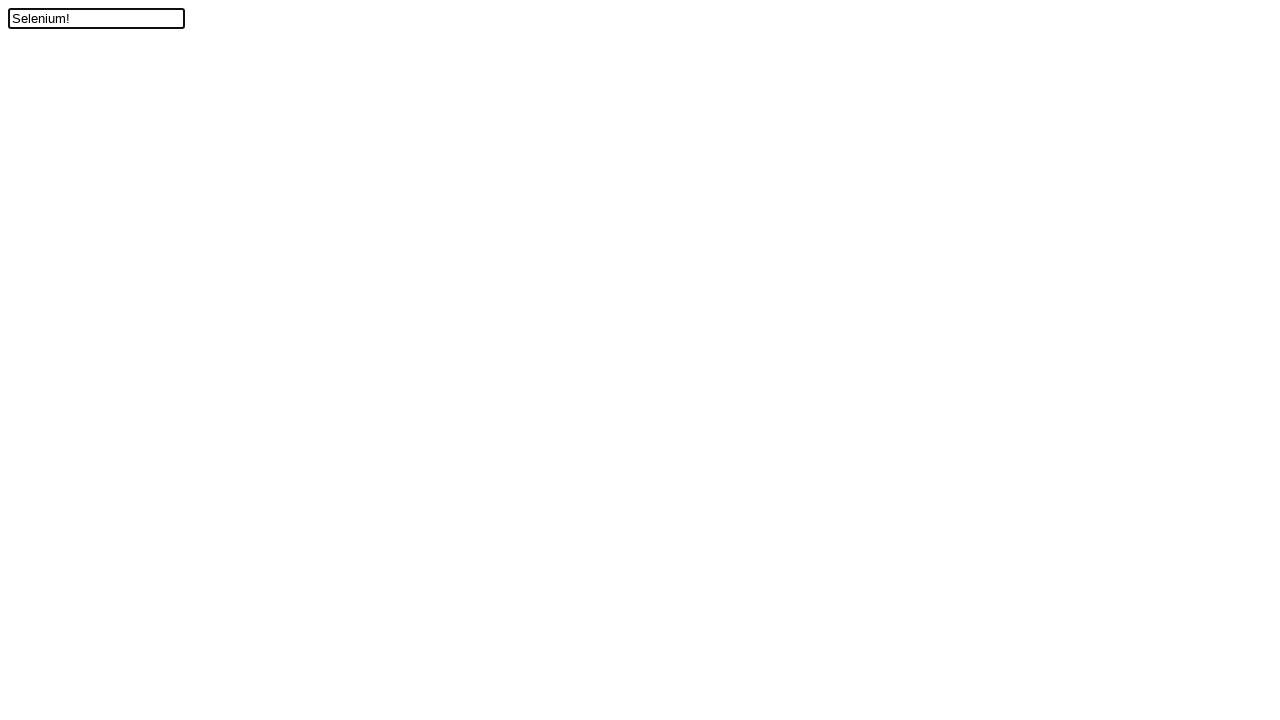

Moved cursor left by one position
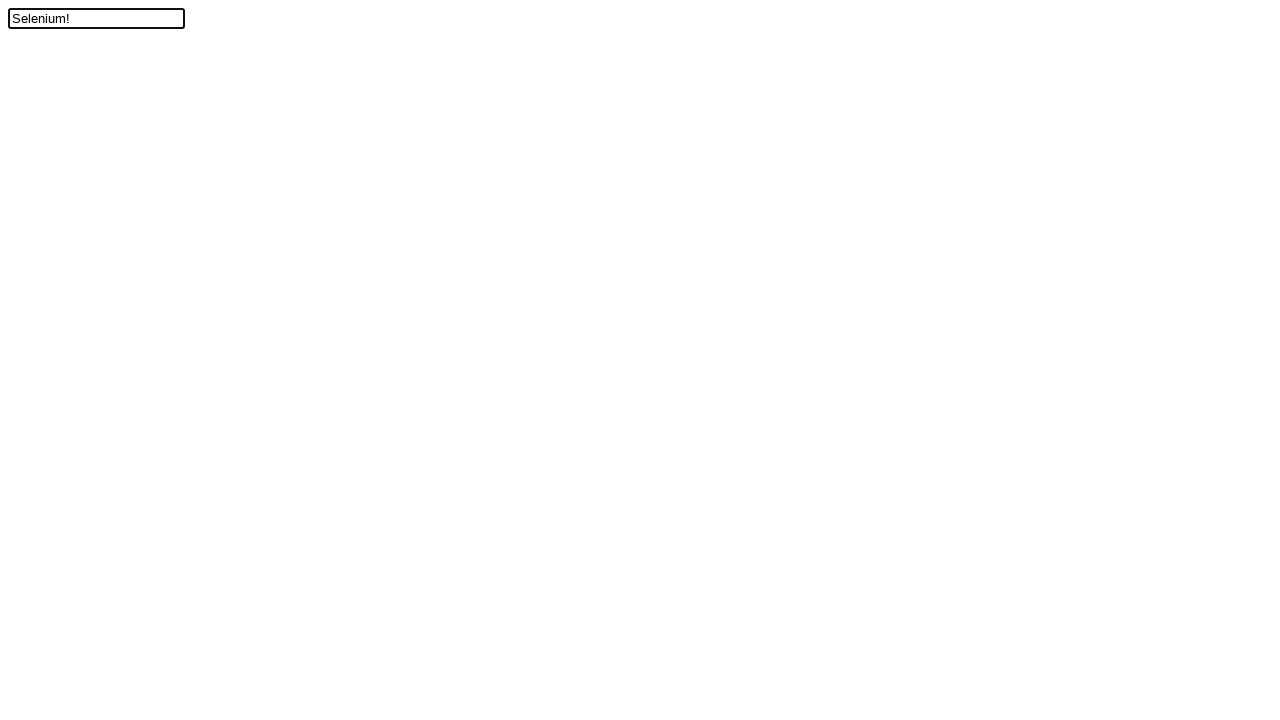

Held Shift key down to start selection
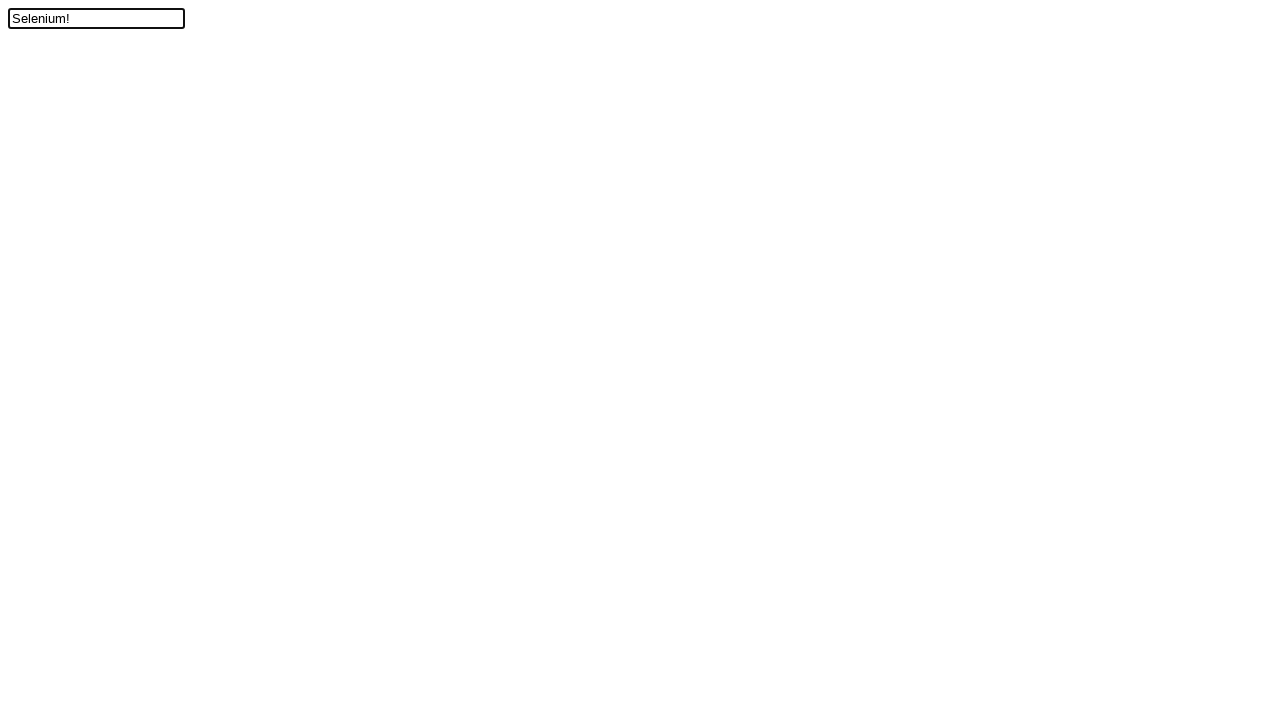

Pressed ArrowUp while holding Shift to select text
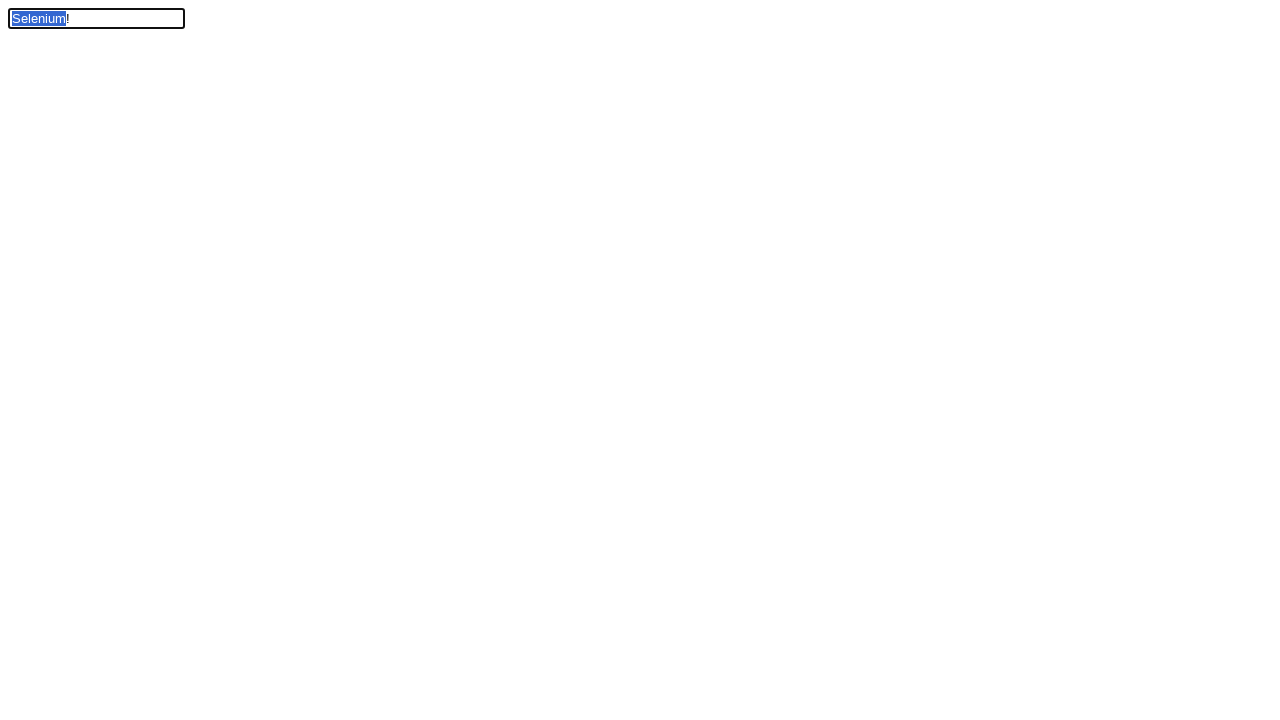

Released Shift key, text selection complete
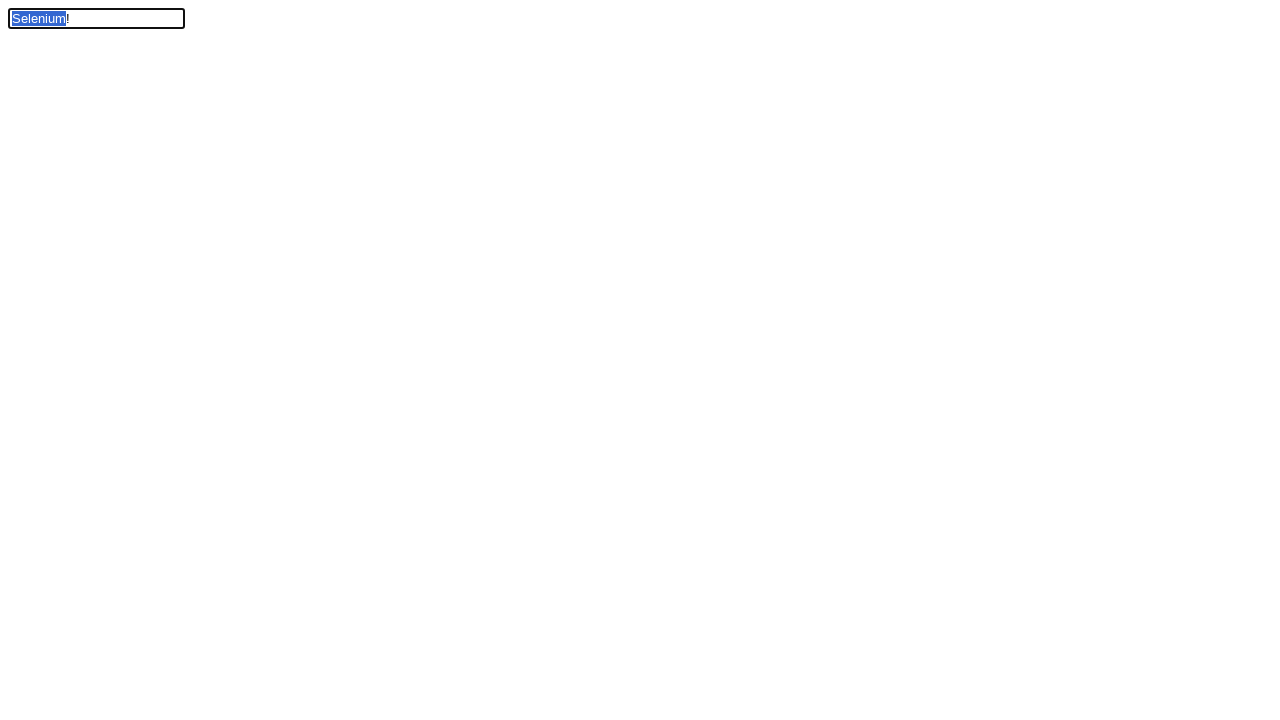

Held down Control key for keyboard shortcuts
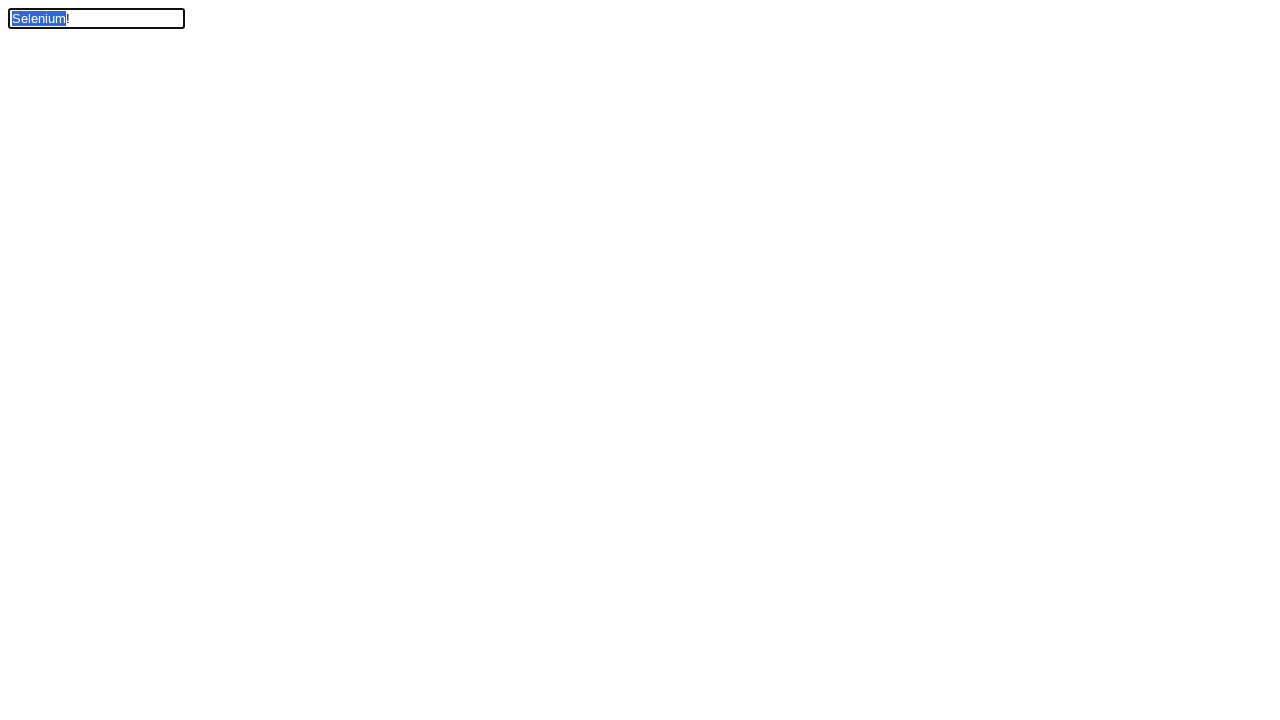

Pressed X to cut selected text
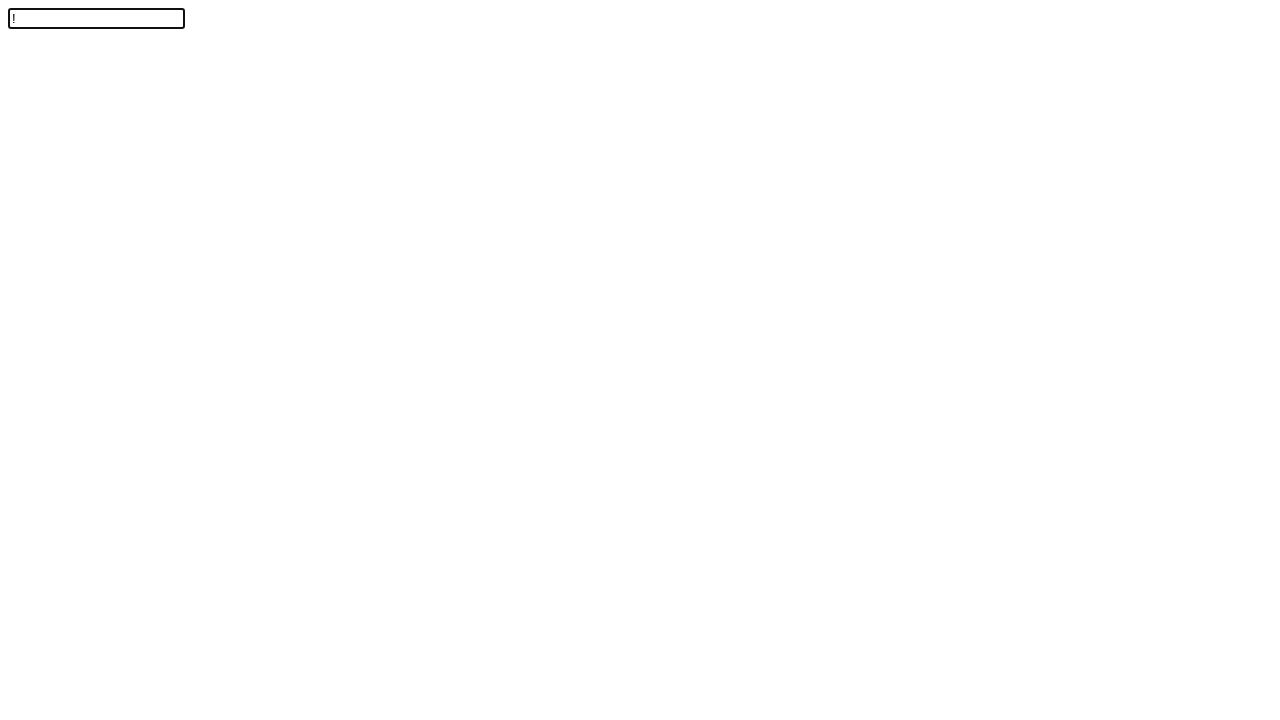

Pressed V to paste cut text (first paste)
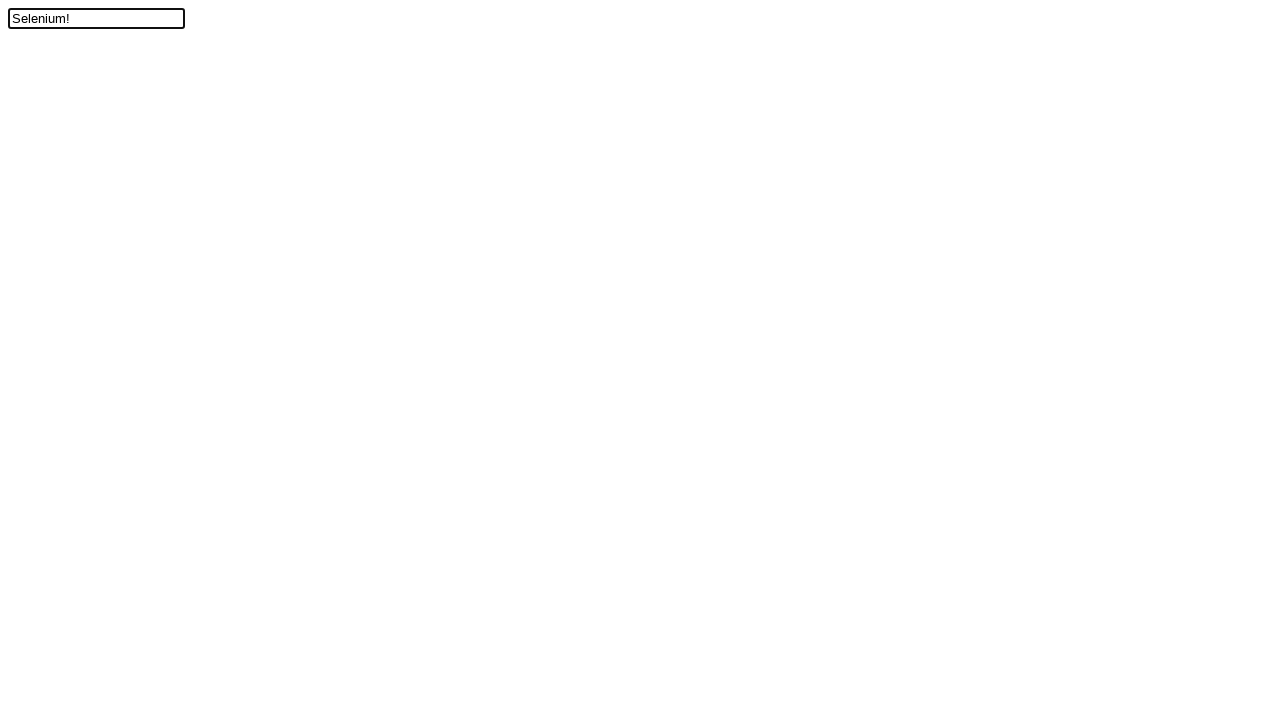

Pressed V to paste cut text (second paste)
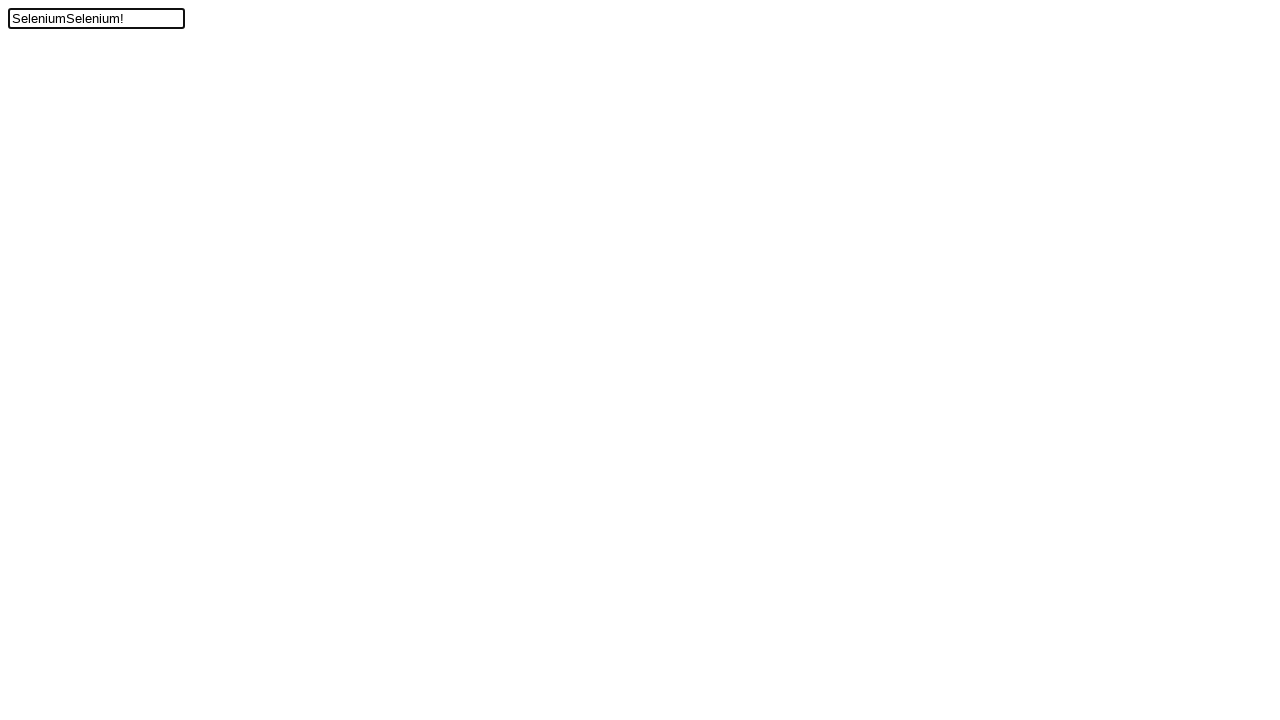

Released Control key
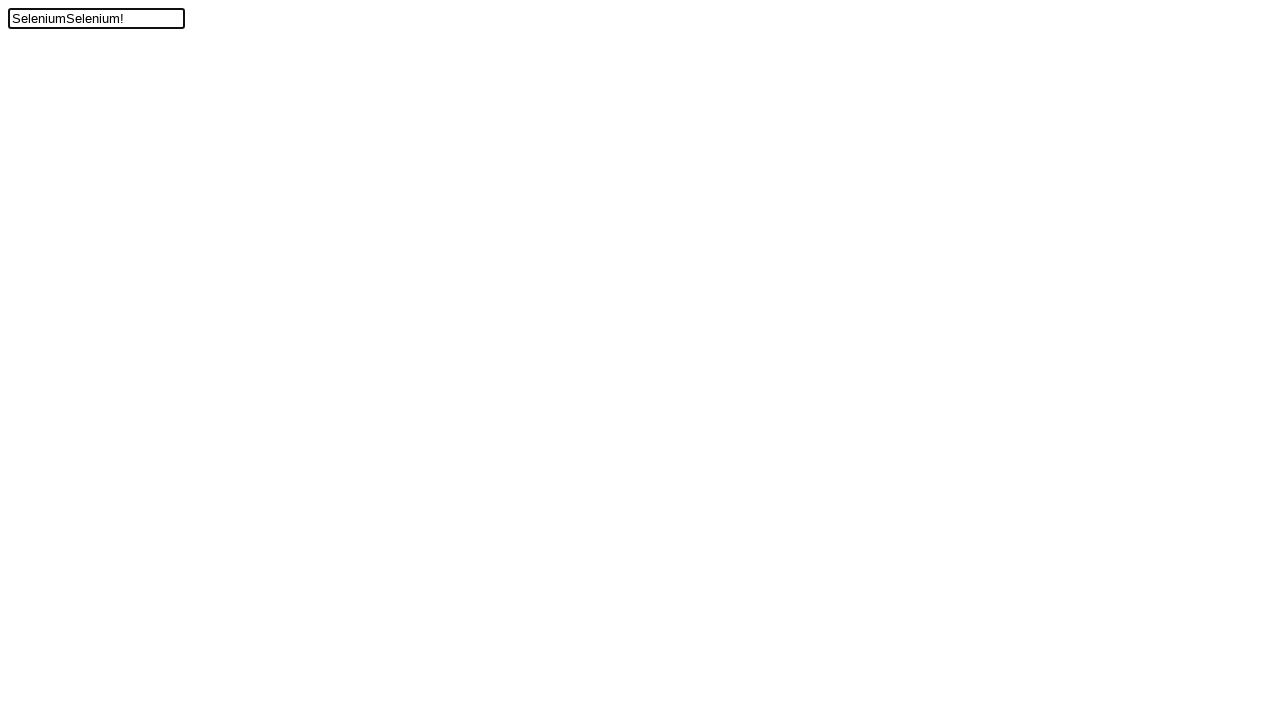

Verified text input contains 'SeleniumSelenium!' as expected
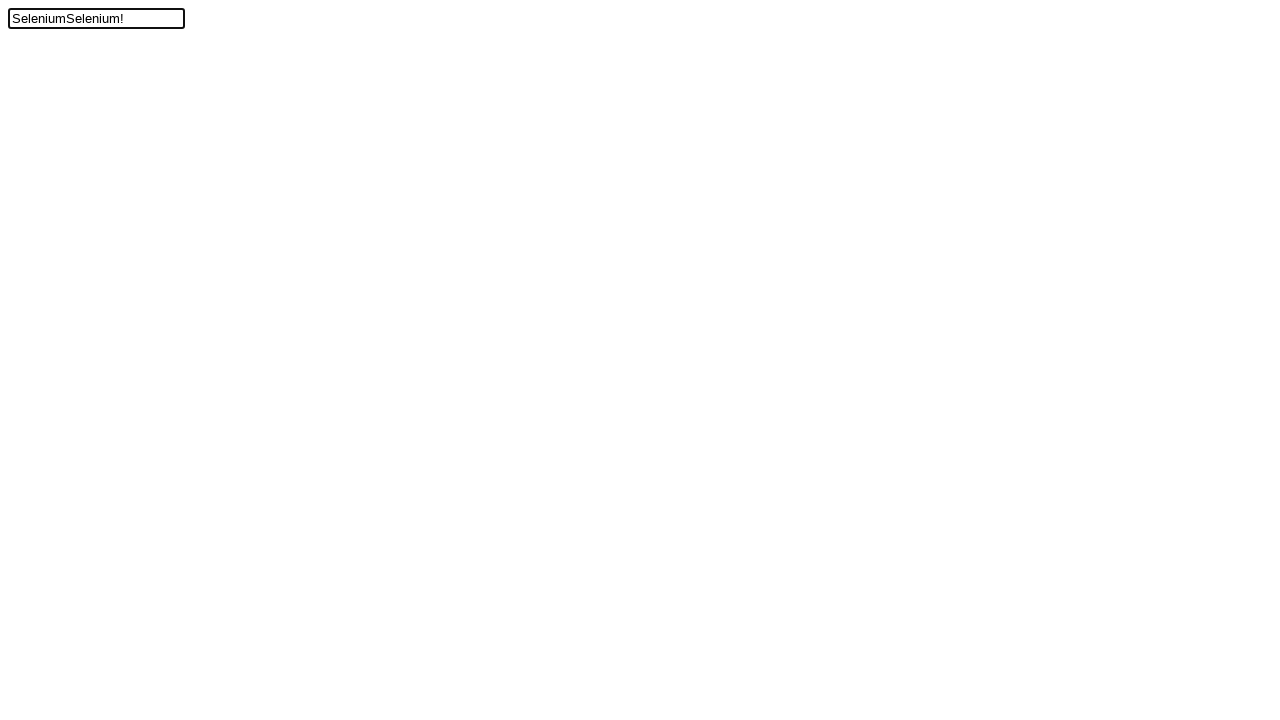

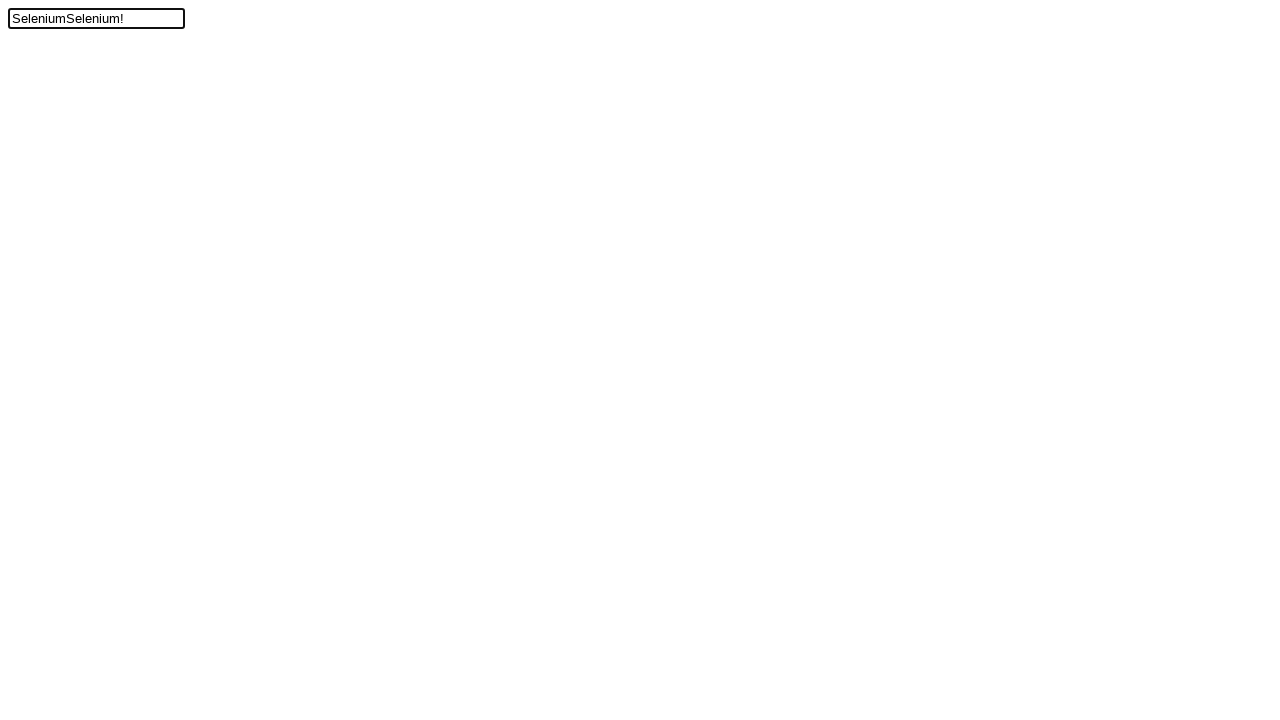